Tests autocomplete/autosuggest dropdown functionality by typing a partial country name and selecting "India" from the dropdown suggestions

Starting URL: https://rahulshettyacademy.com/dropdownsPractise/

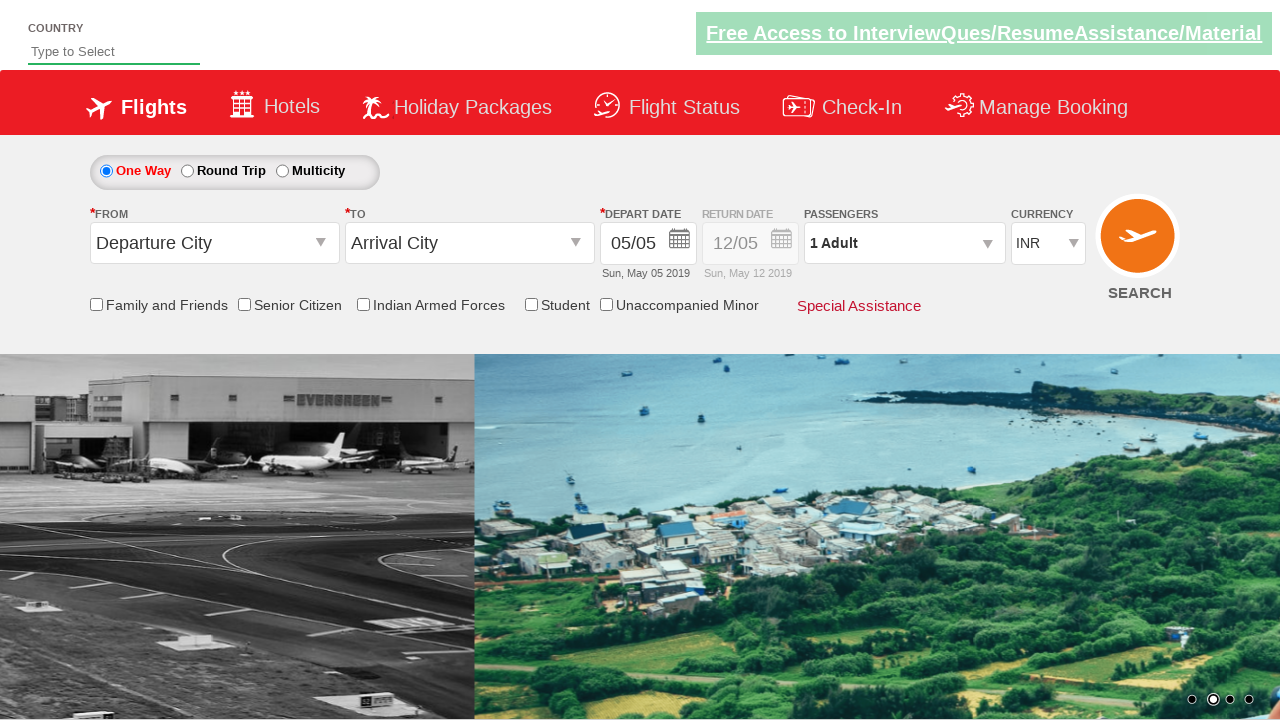

Typed 'ind' in autosuggest input field to trigger dropdown suggestions on input#autosuggest
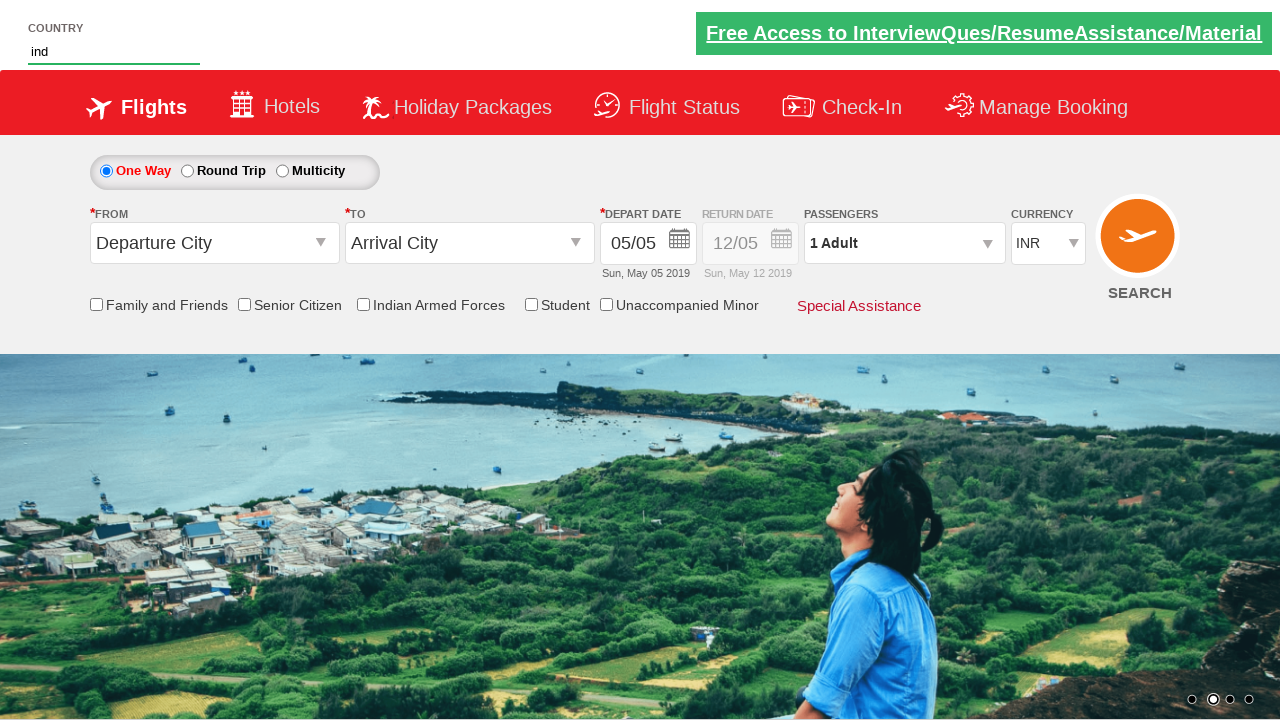

Autocomplete suggestions dropdown appeared
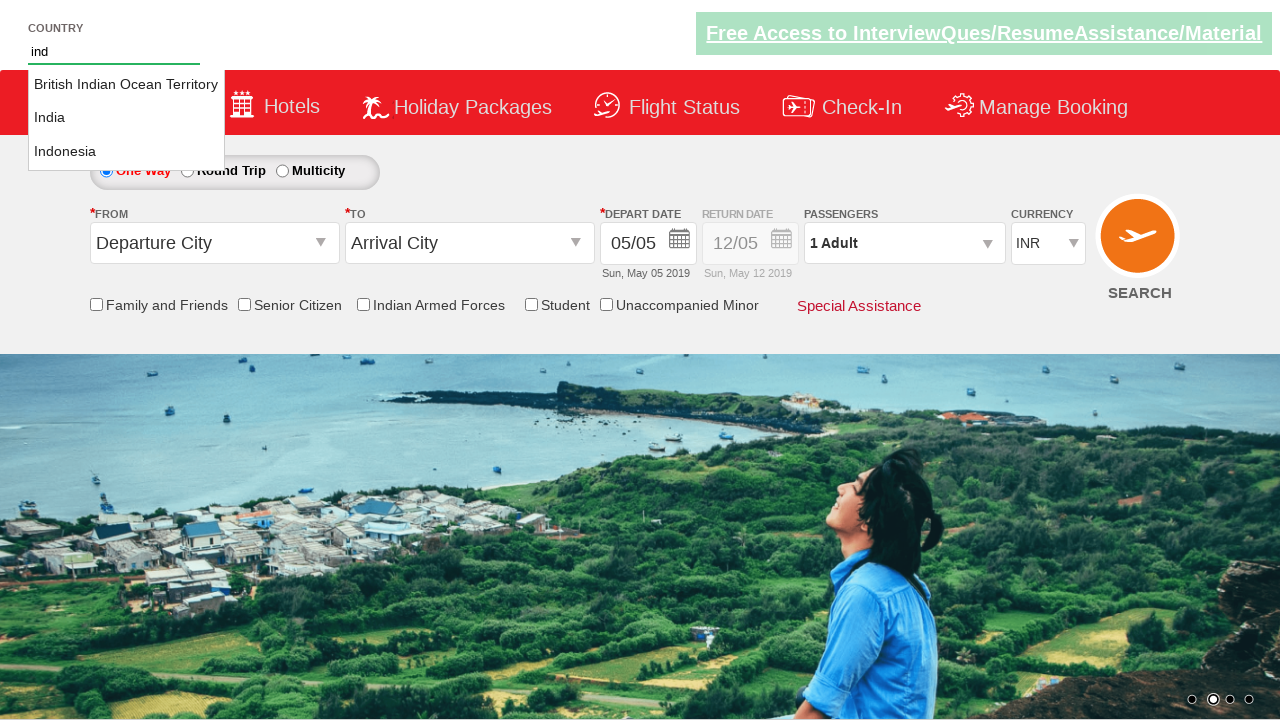

Retrieved all autocomplete suggestion options
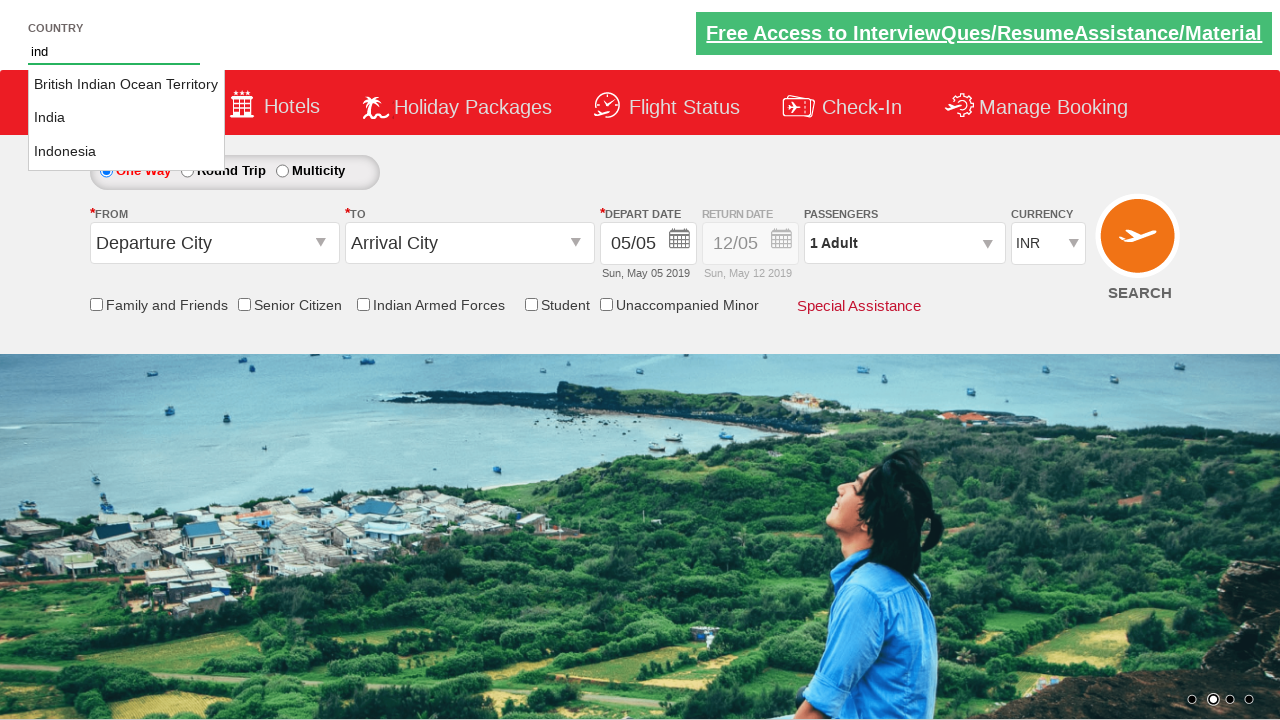

Selected 'India' from the autocomplete suggestions at (126, 118) on a.ui-corner-all >> nth=1
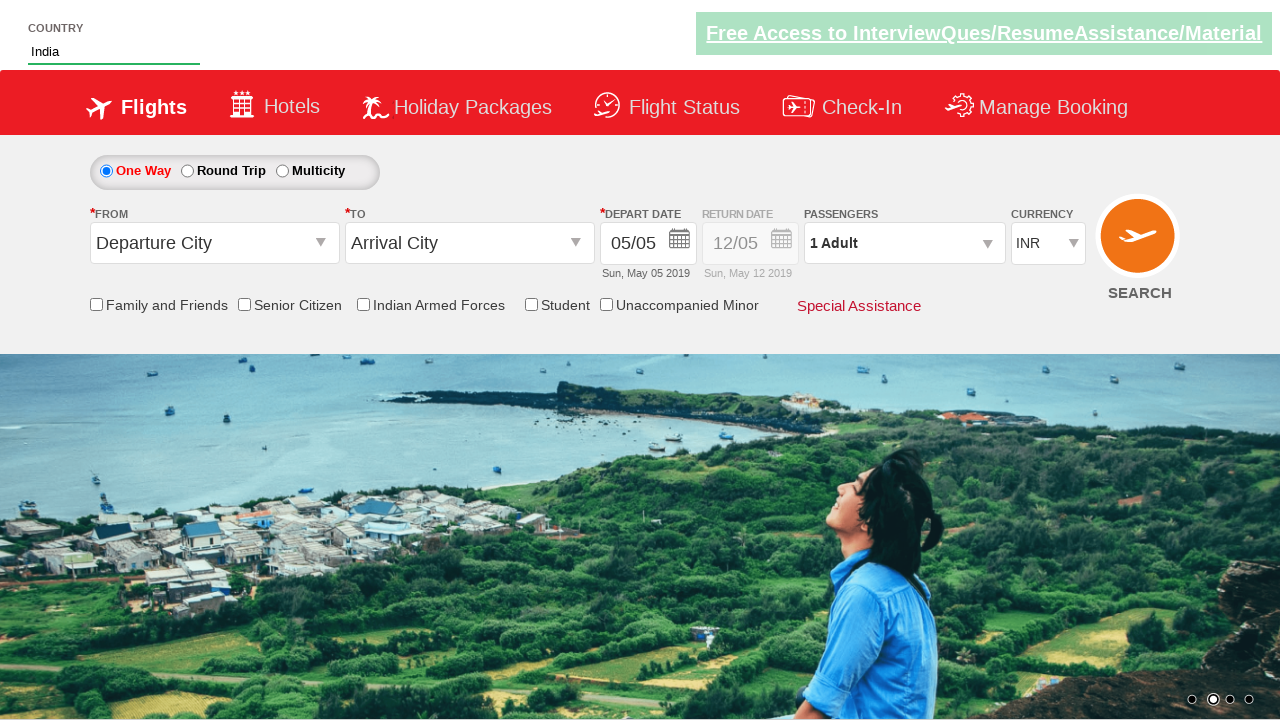

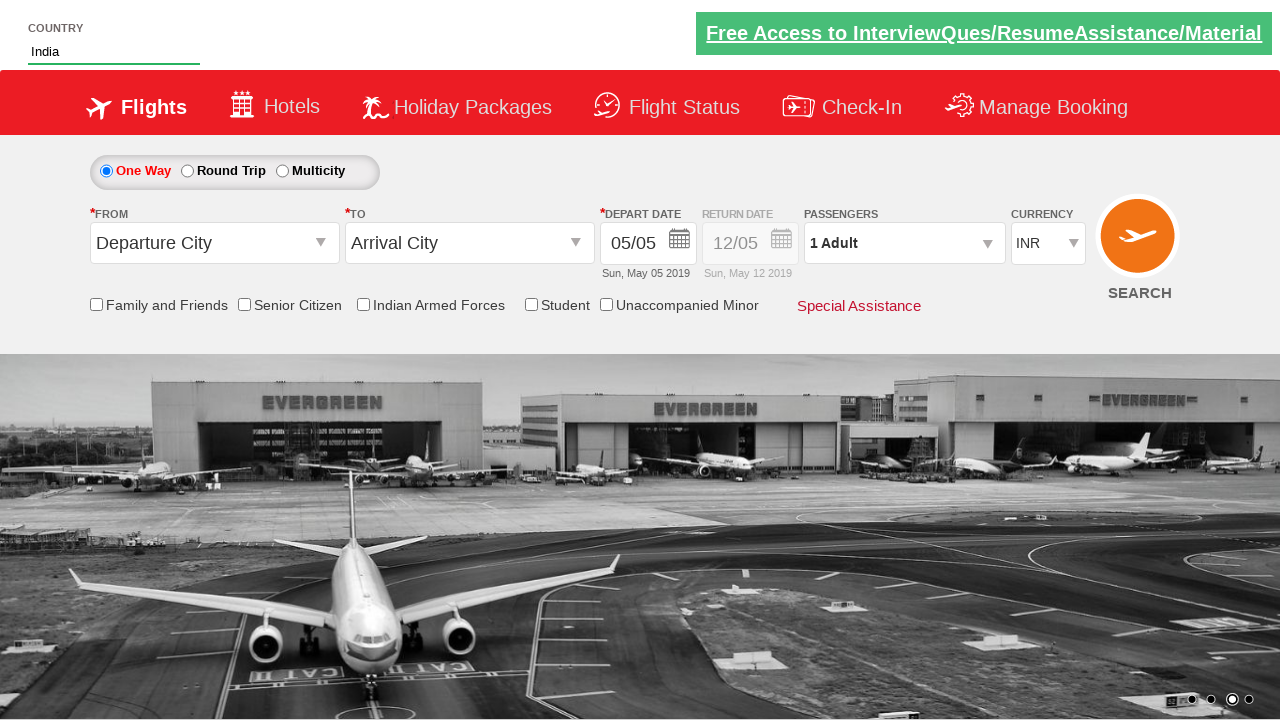